Navigates to the basic test page and verifies dropdown options are available

Starting URL: https://testeroprogramowania.github.io/selenium

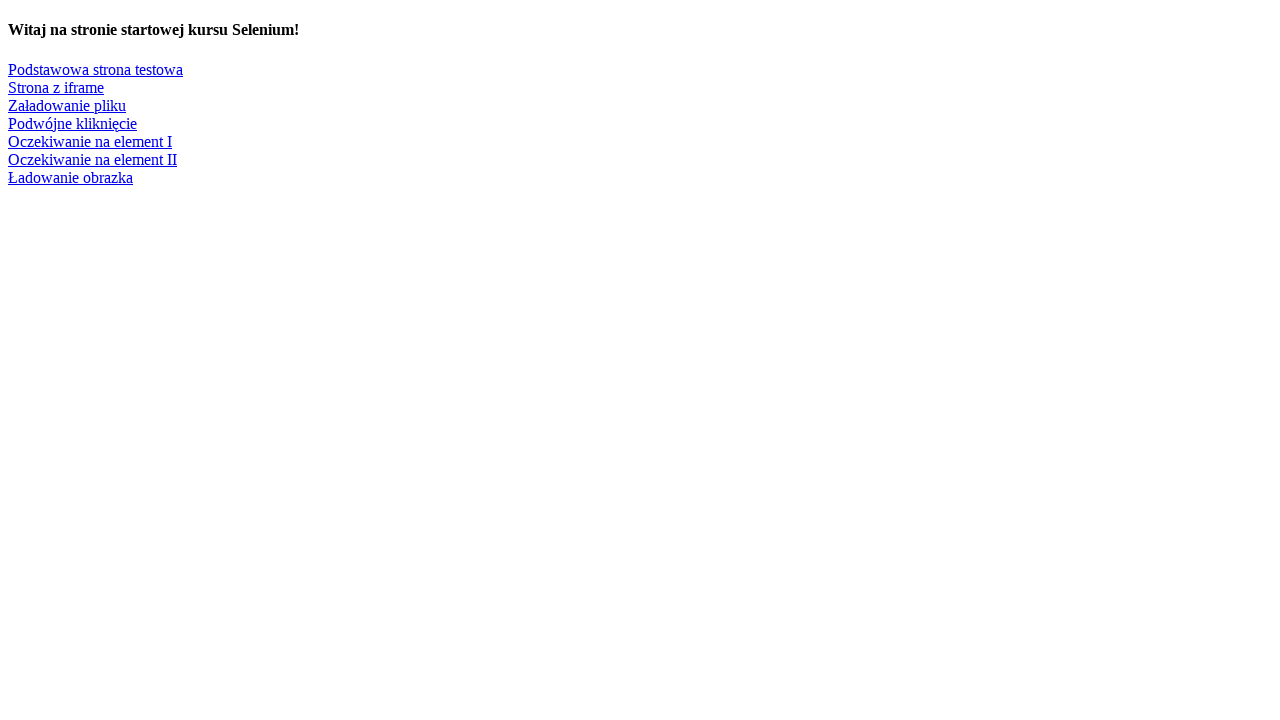

Clicked link to navigate to basic test page at (96, 69) on text=Podstawowa strona testowa
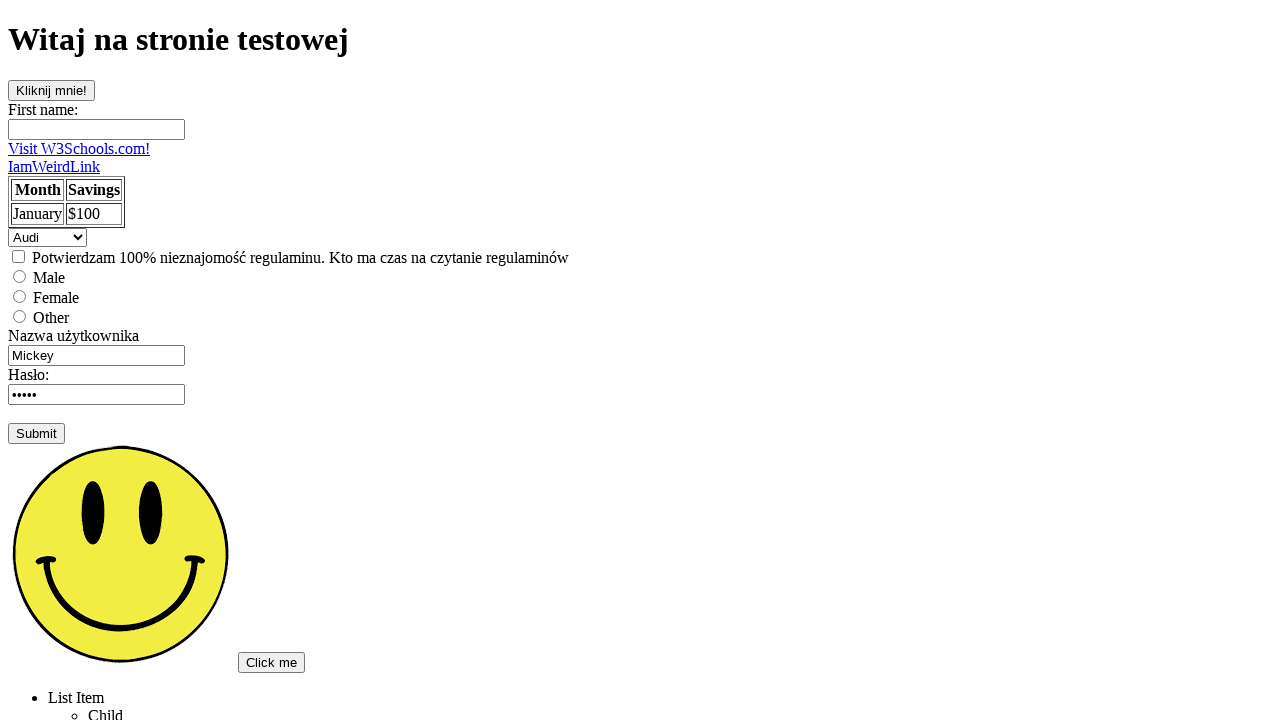

Select element is available
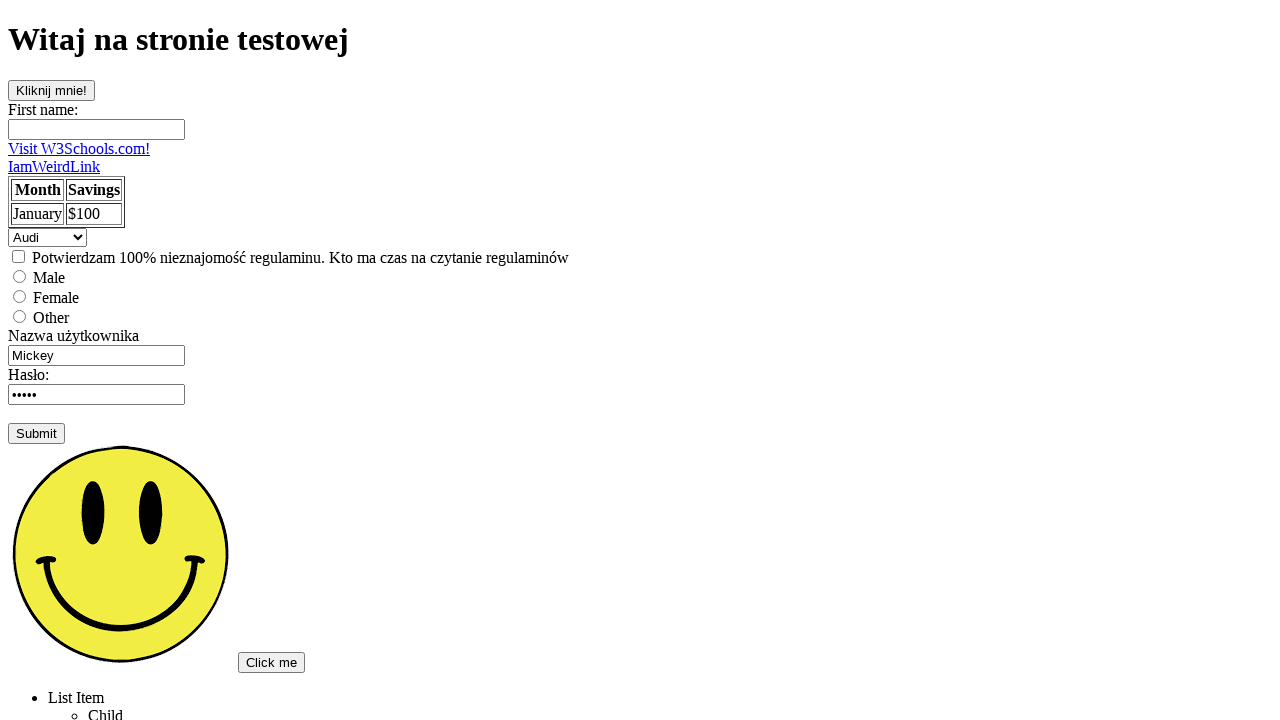

Retrieved all dropdown options
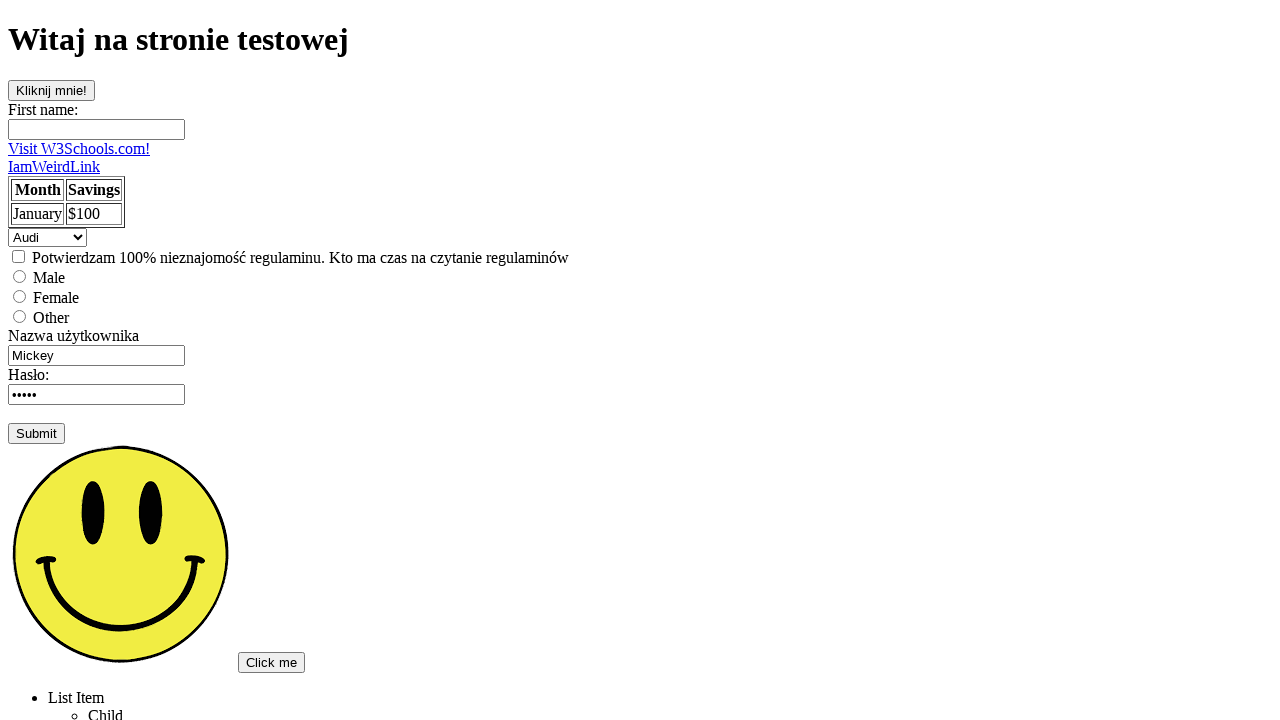

Verified 'Mercedes' option presence: True
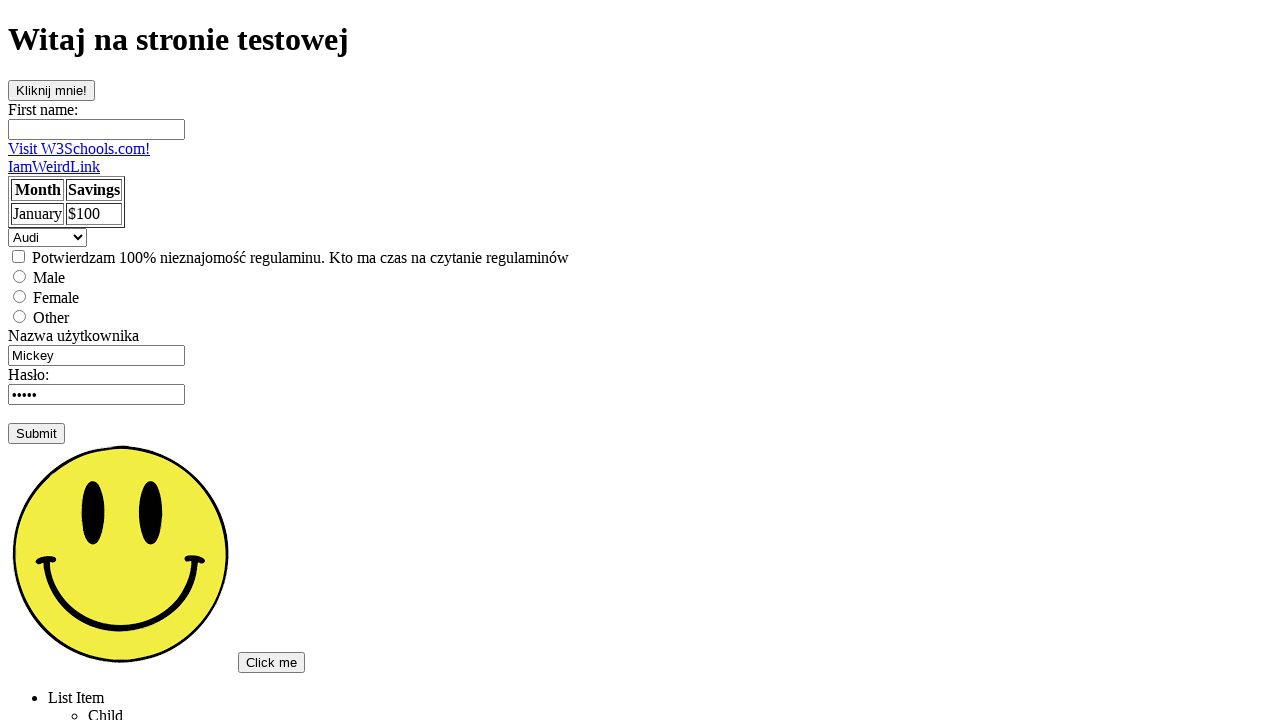

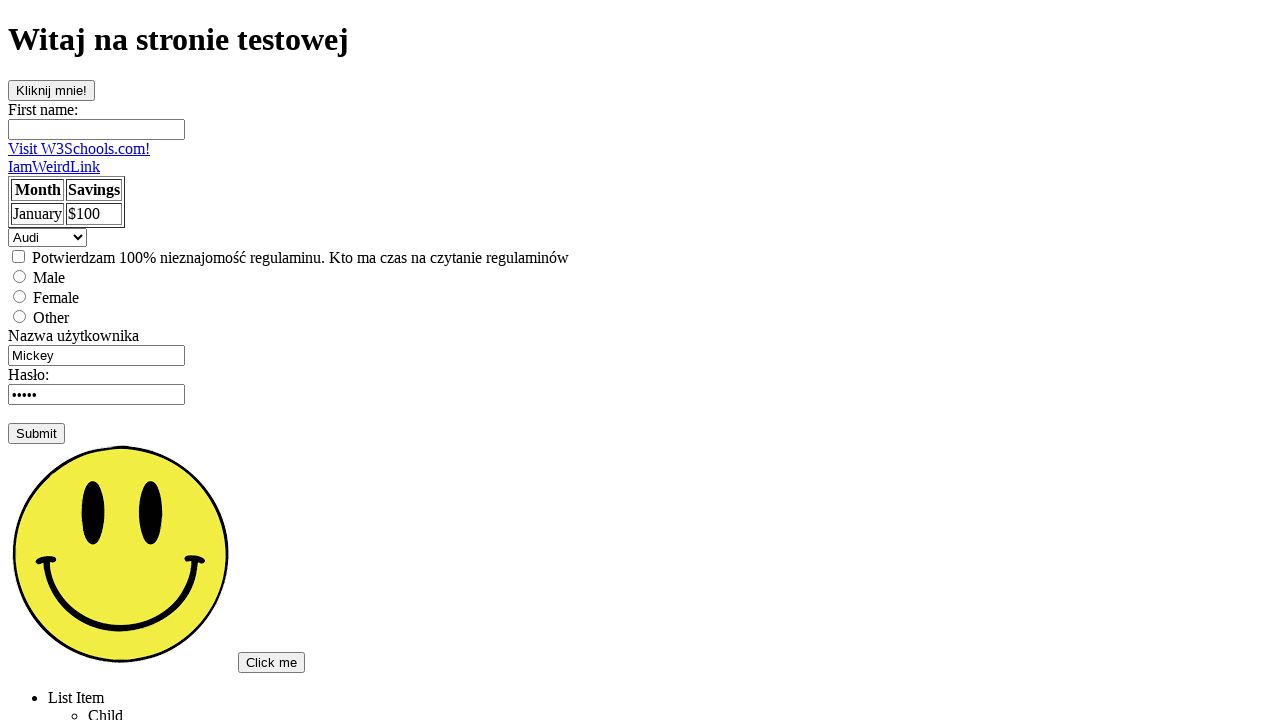